Tests a registration form by filling all required input fields with test data and submitting the form, then verifies the success message

Starting URL: http://suninjuly.github.io/registration2.html

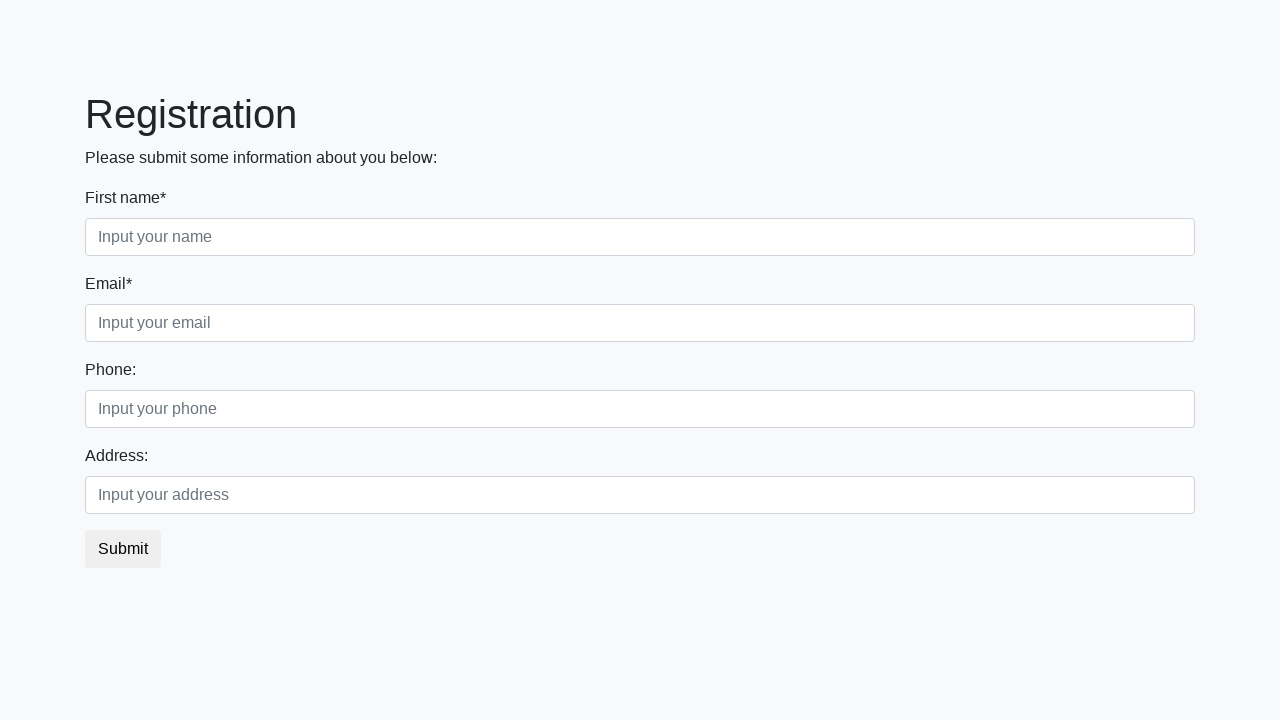

Located all required input fields on registration form
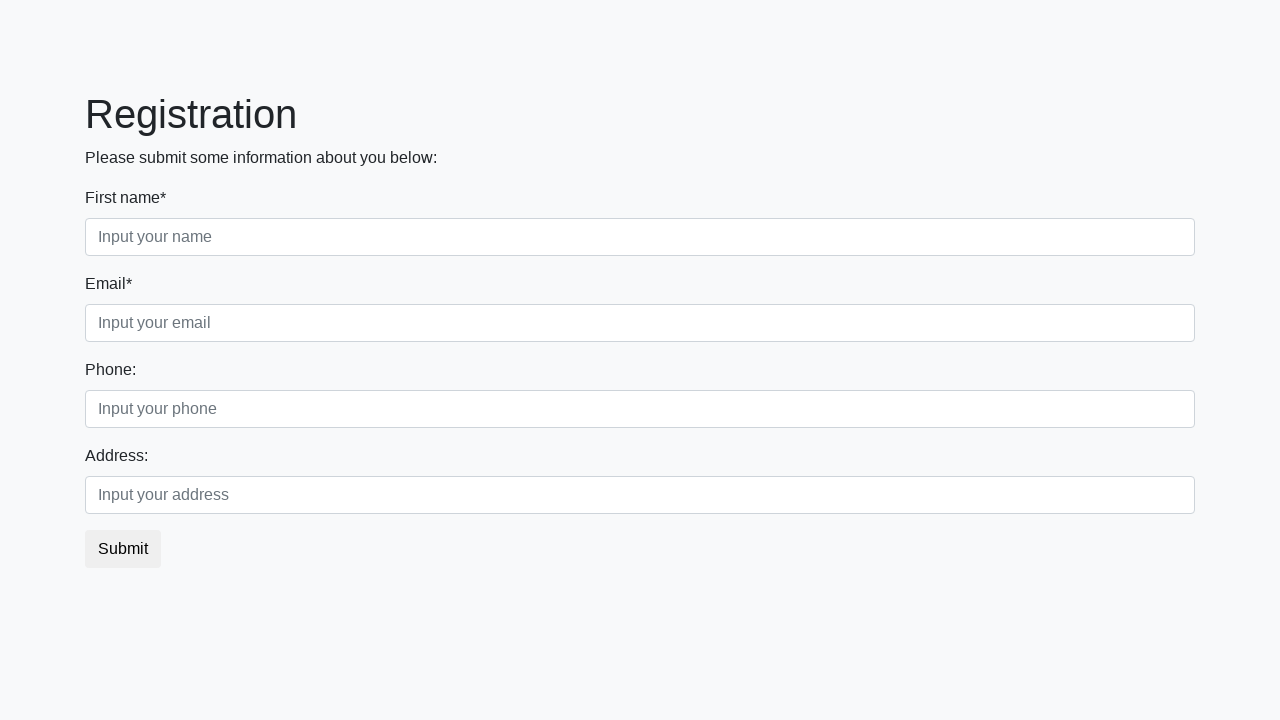

Filled required input field 1 of 2 with test data on input[required] >> nth=0
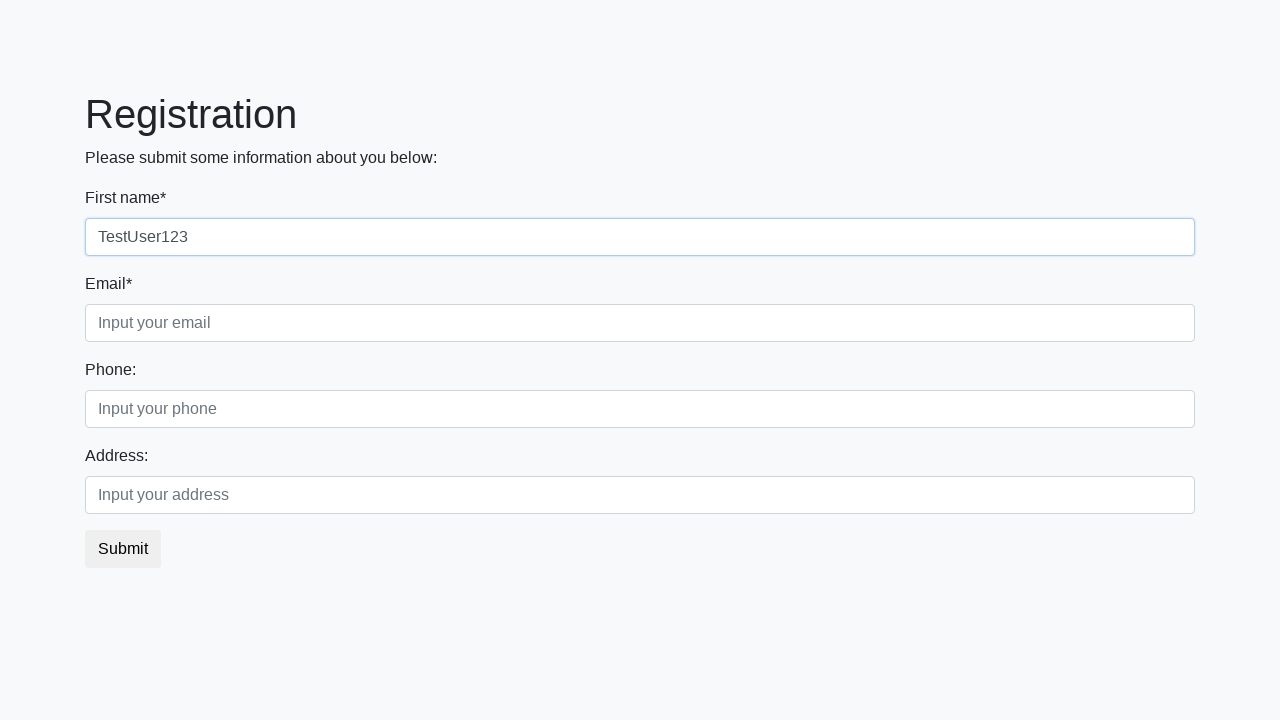

Filled required input field 2 of 2 with test data on input[required] >> nth=1
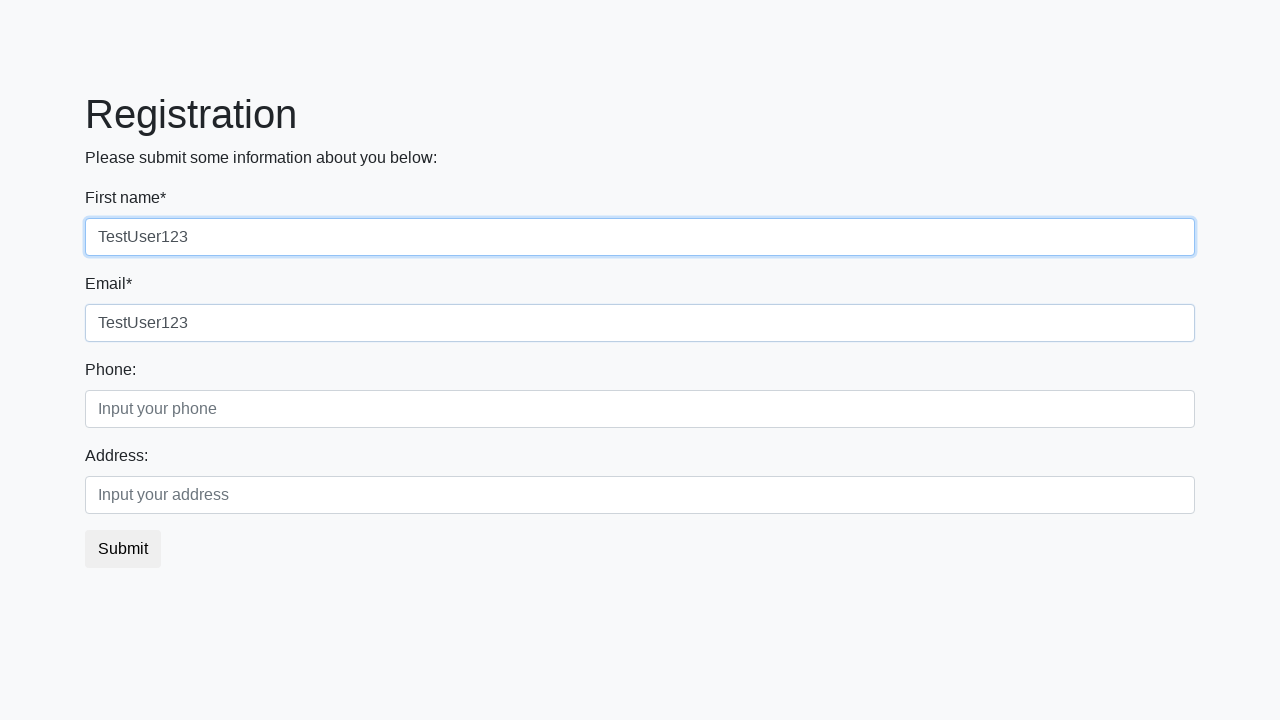

Clicked the registration form submit button at (123, 549) on button
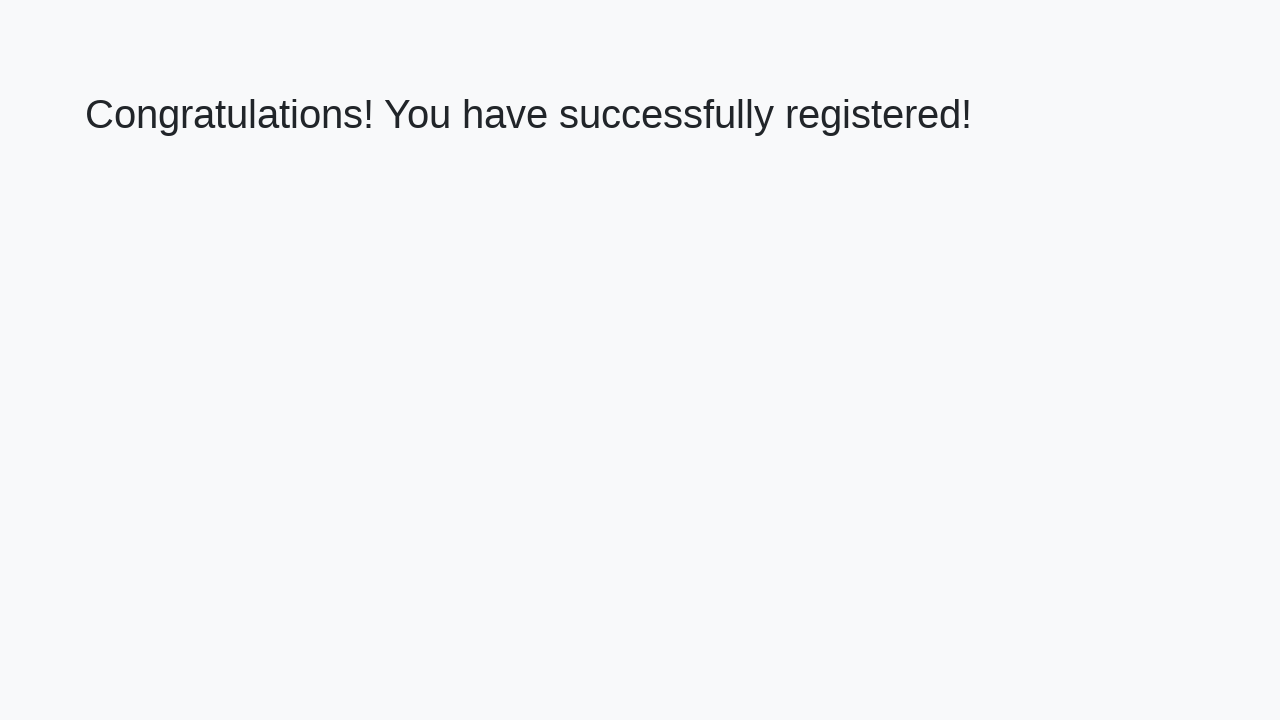

Success message appeared on the page
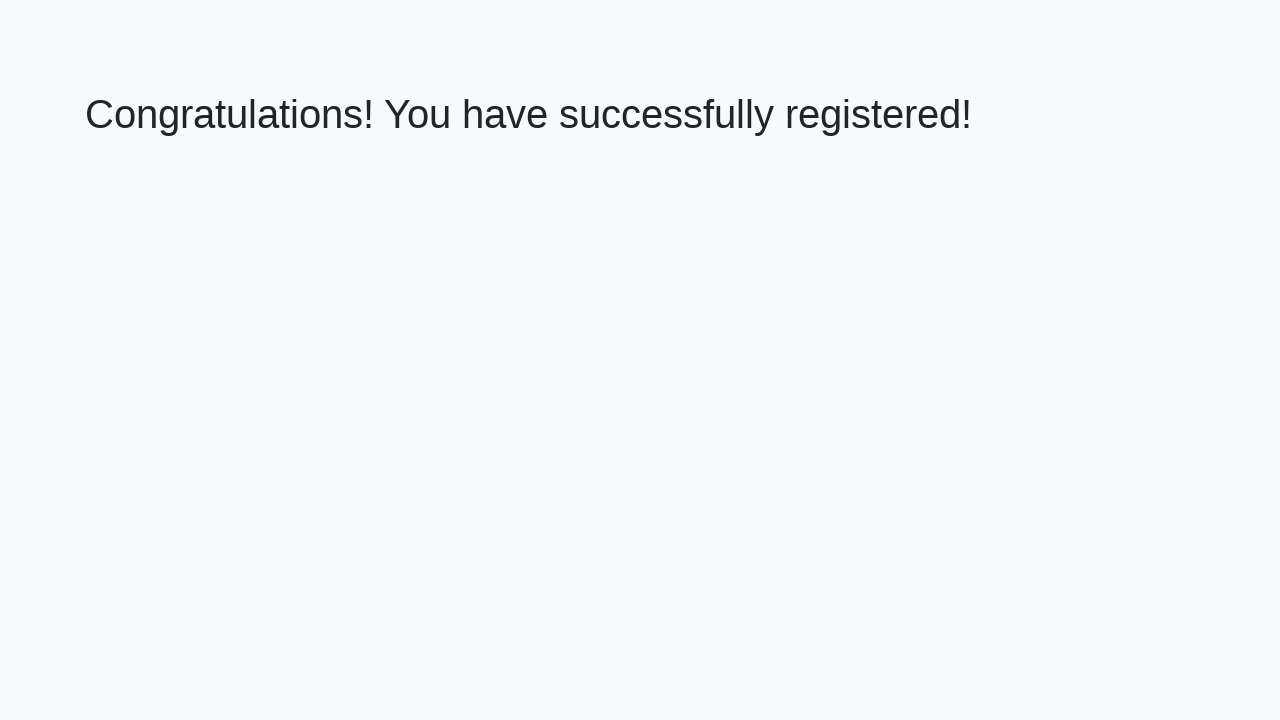

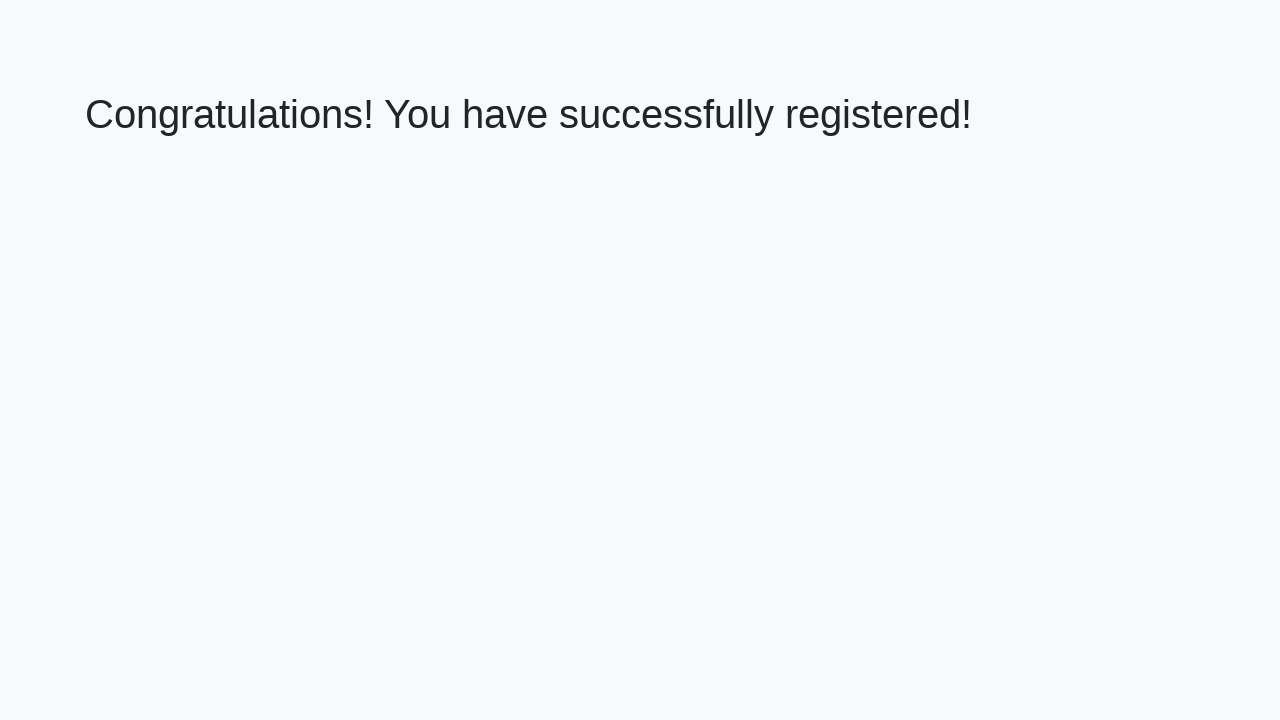